Tests web form submission by filling a password field and clicking submit, then verifying the success message

Starting URL: https://www.selenium.dev/selenium/web/web-form.html

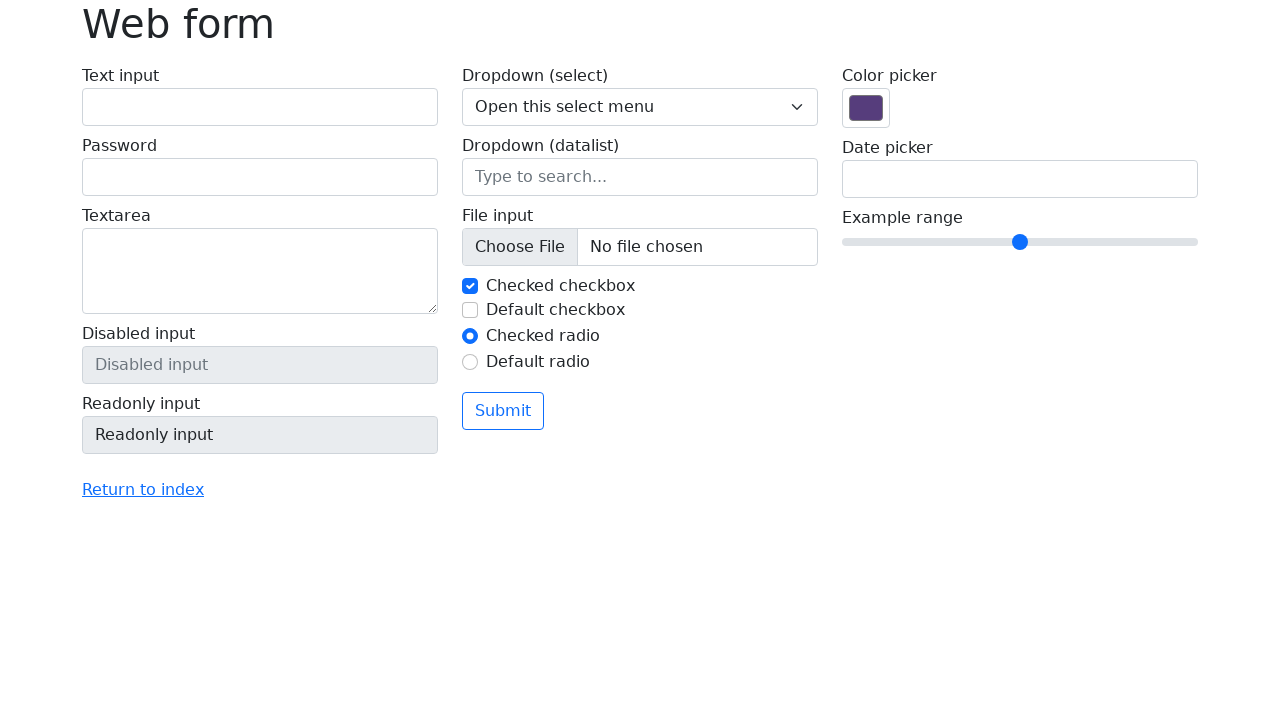

Filled password field with '123' on input[name='my-password']
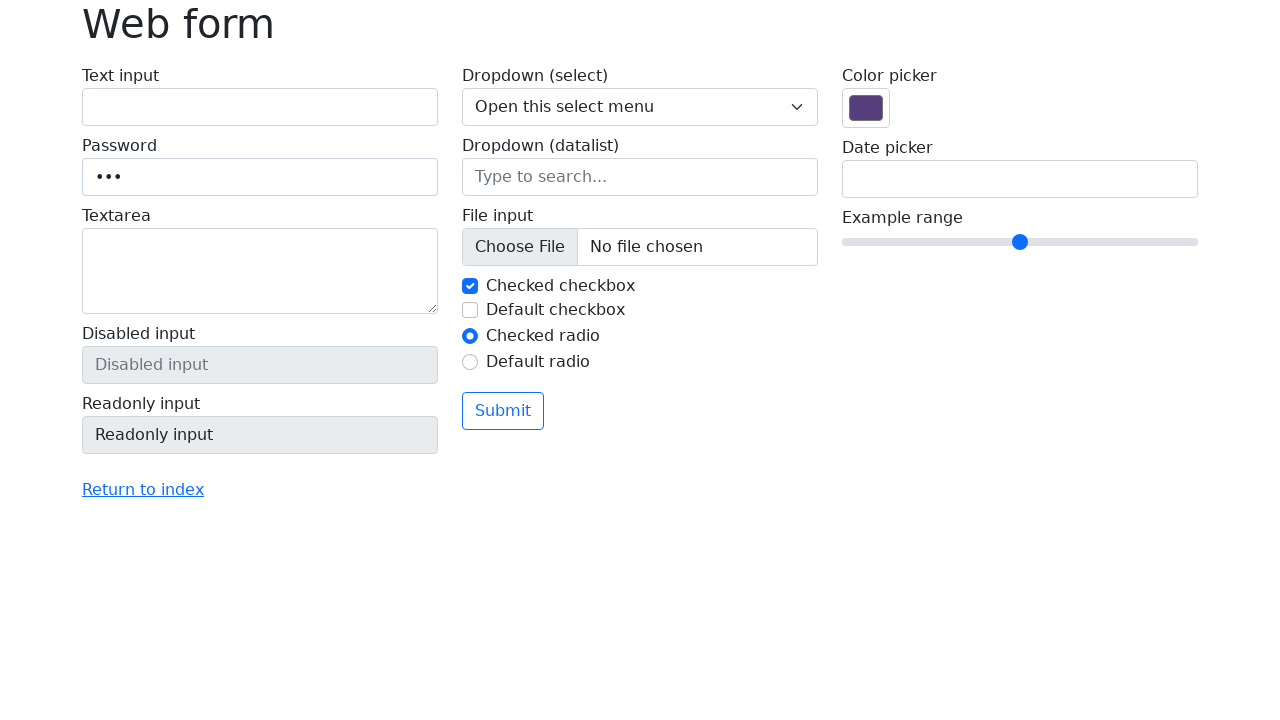

Clicked submit button at (503, 411) on button
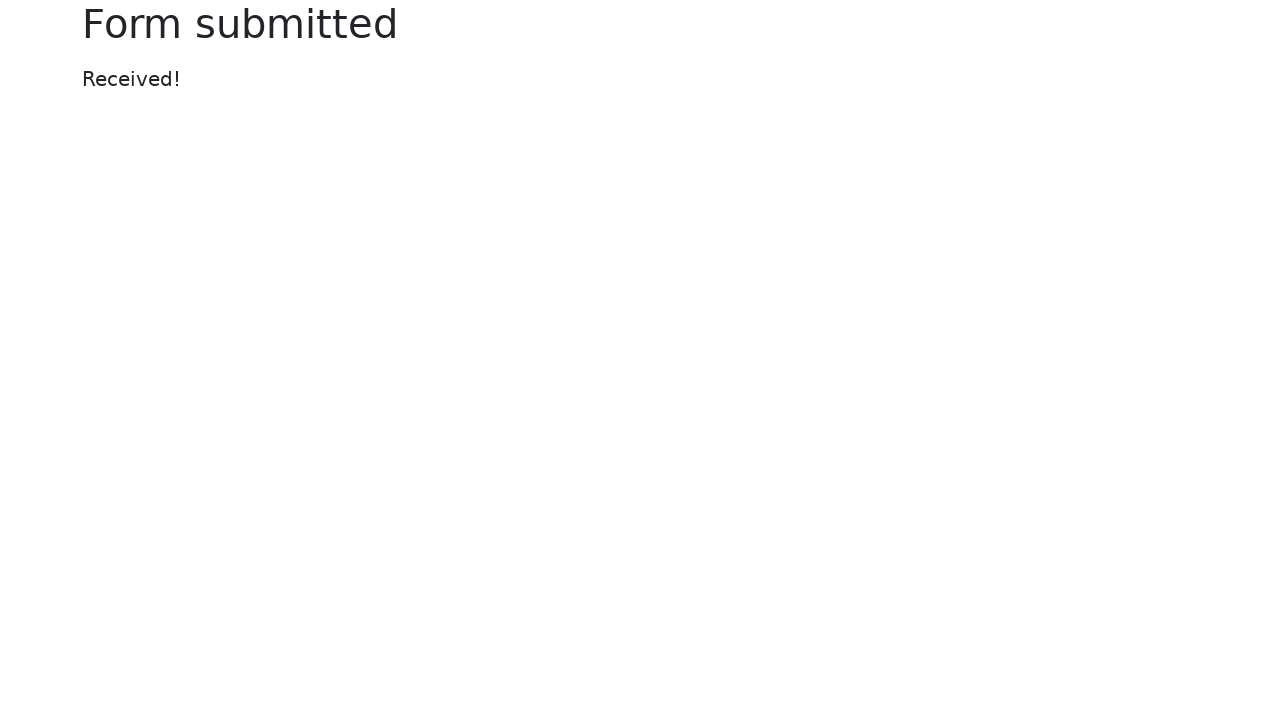

Success message appeared
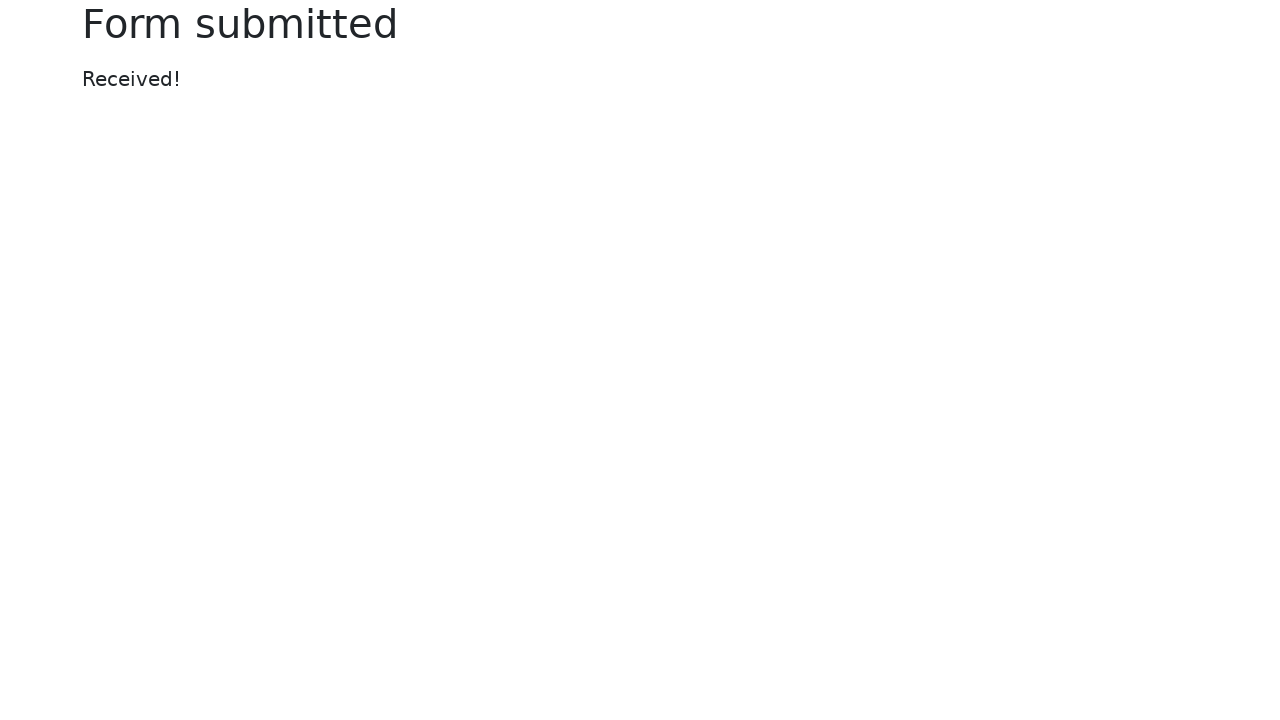

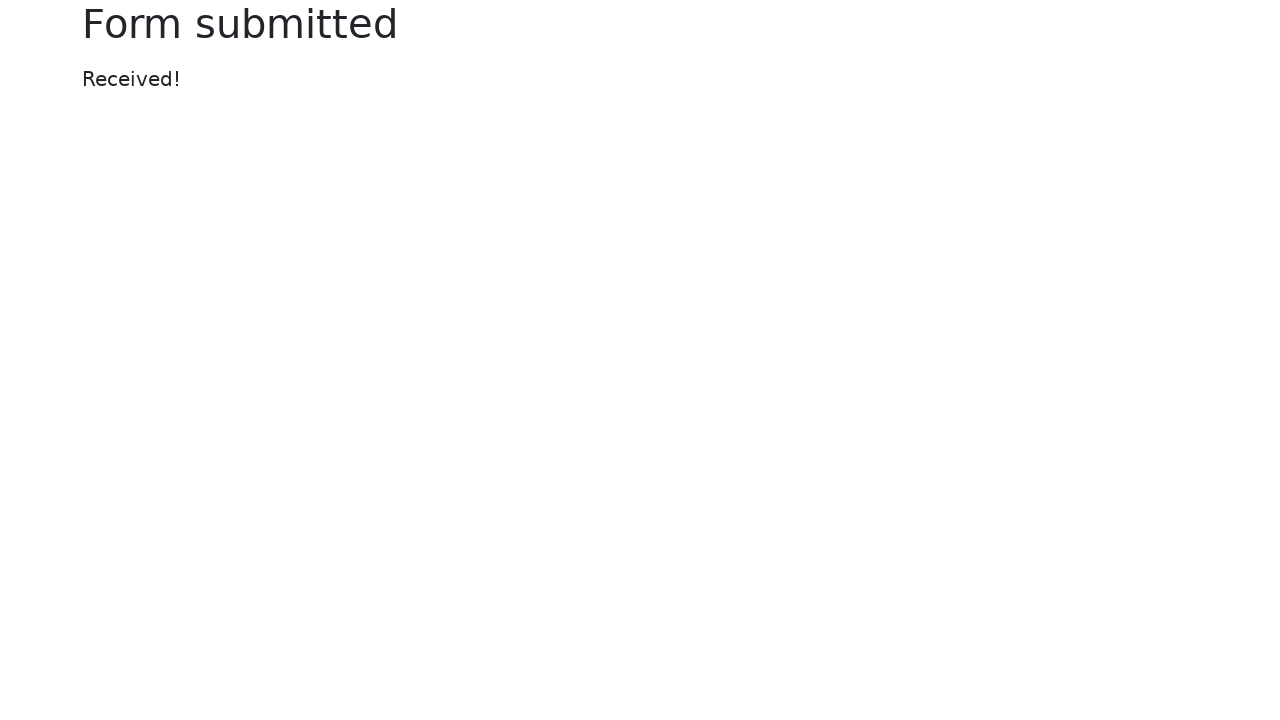